Interacts with a puzzle page by extracting a value from an element's attribute, calculating a mathematical result, filling in the answer, checking a checkbox, selecting a radio button, and submitting the form.

Starting URL: http://suninjuly.github.io/get_attribute.html

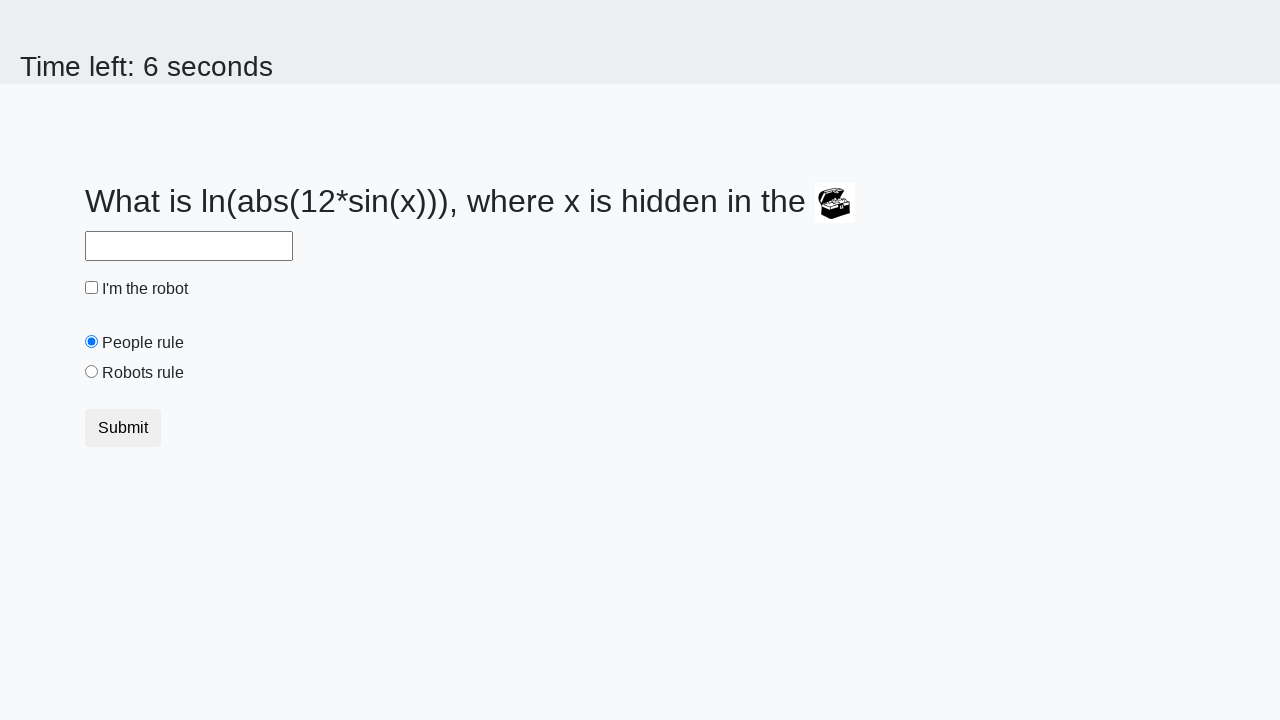

Located the treasure element
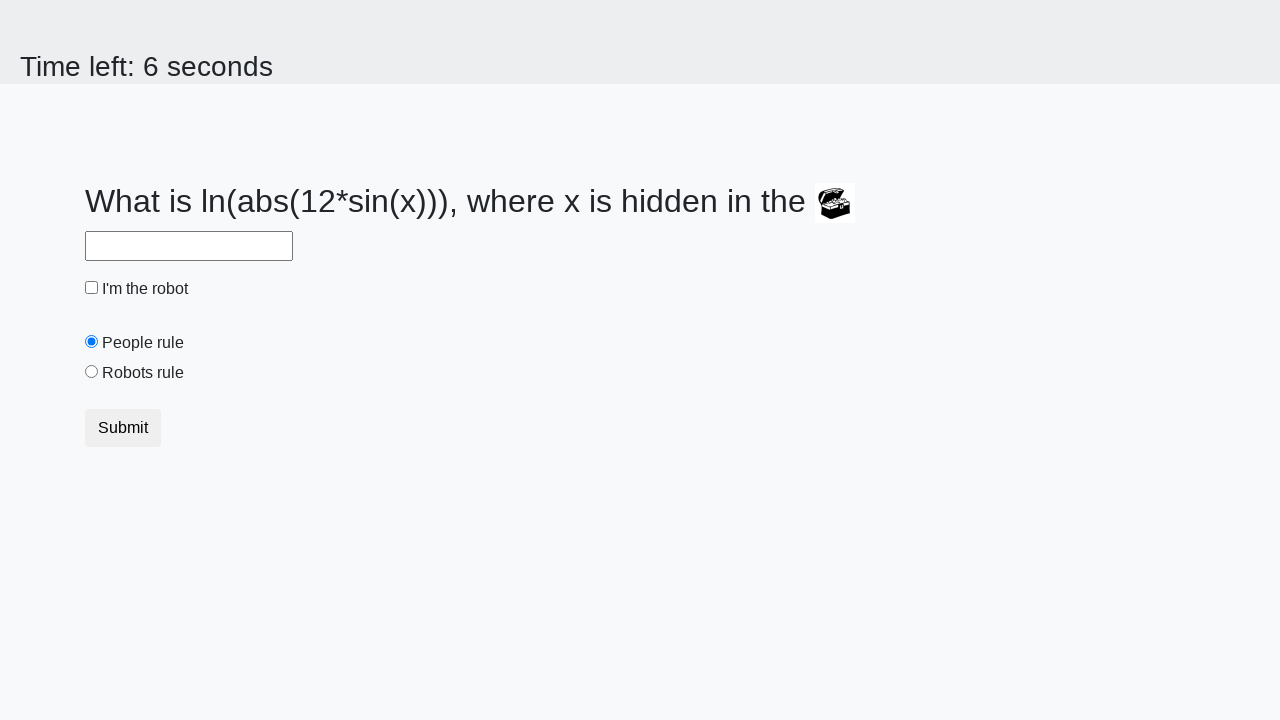

Extracted valuex attribute: 90
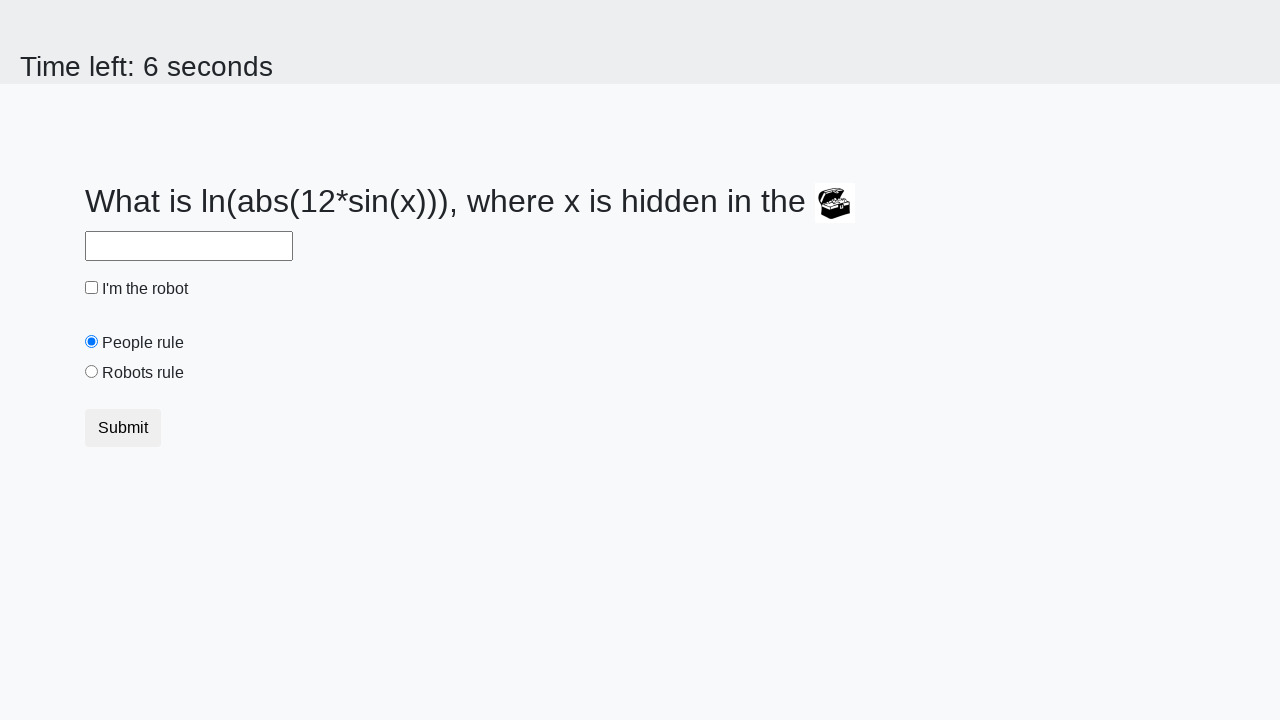

Calculated answer using formula: 2.372853413981986
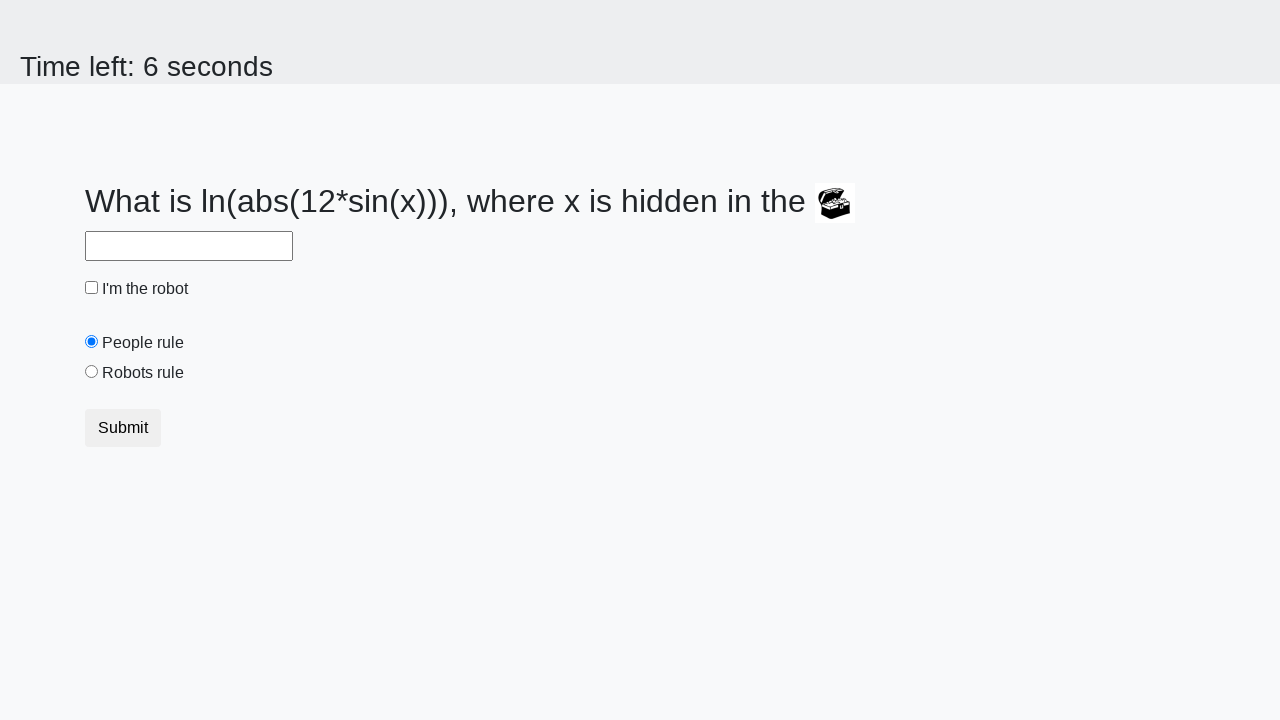

Filled answer field with calculated value: 2.372853413981986 on #answer
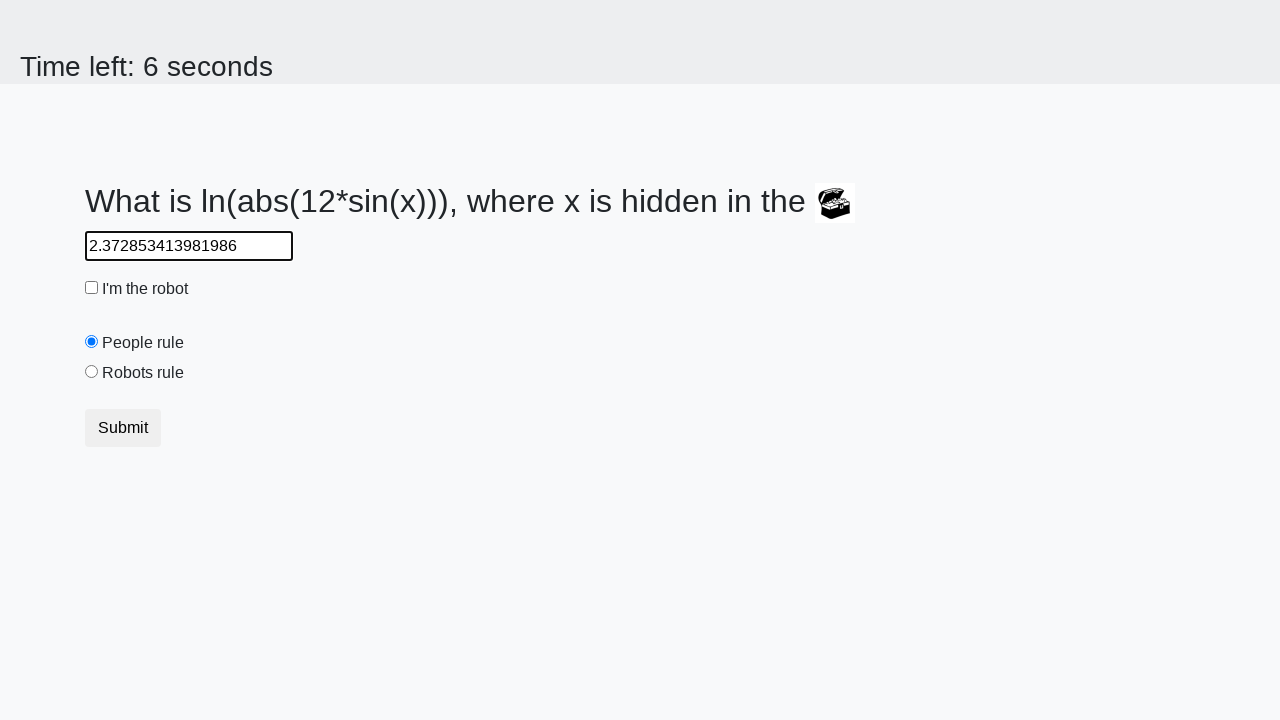

Clicked the robot checkbox at (92, 288) on #robotCheckbox
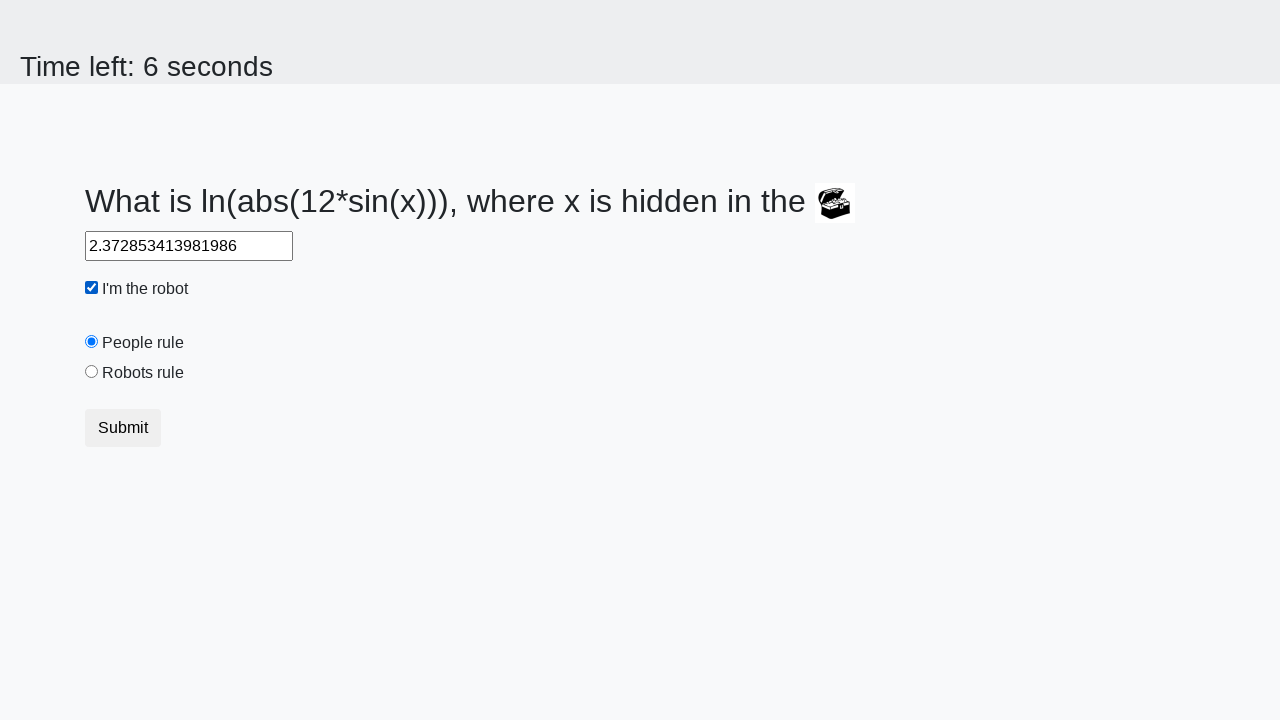

Clicked the robots rule radio button at (92, 372) on #robotsRule
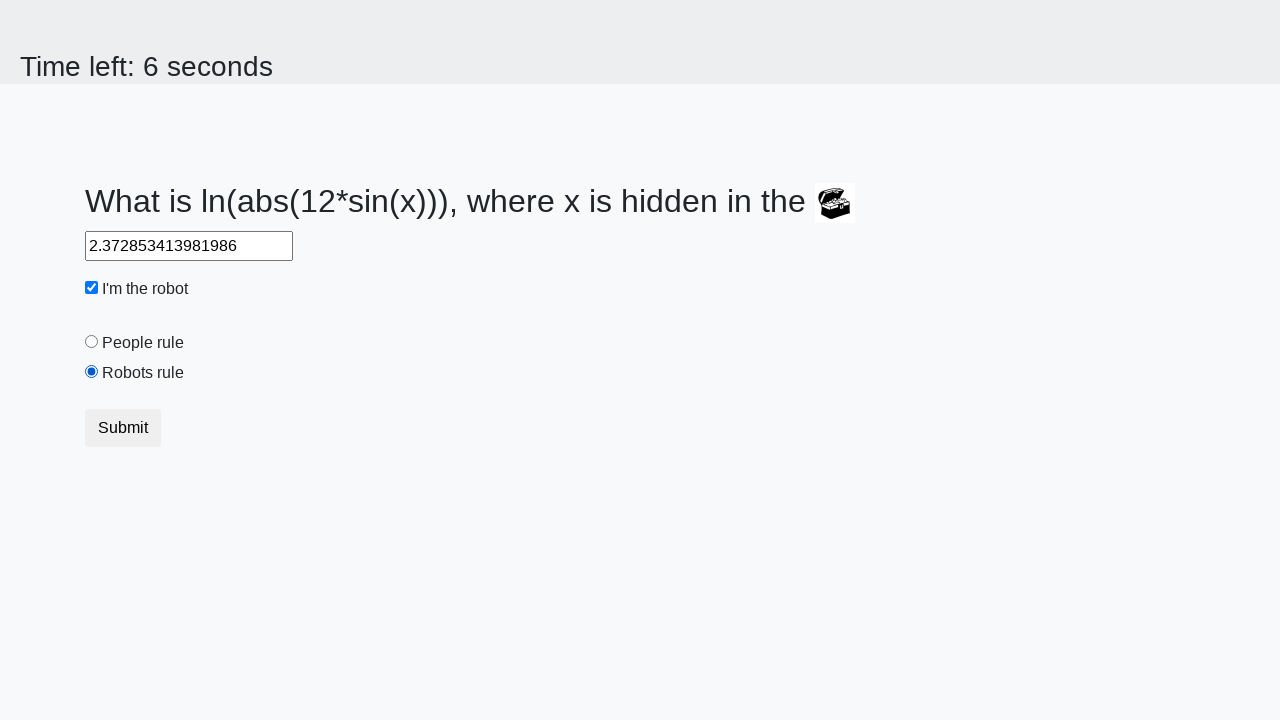

Submitted the form at (123, 428) on [type='submit']
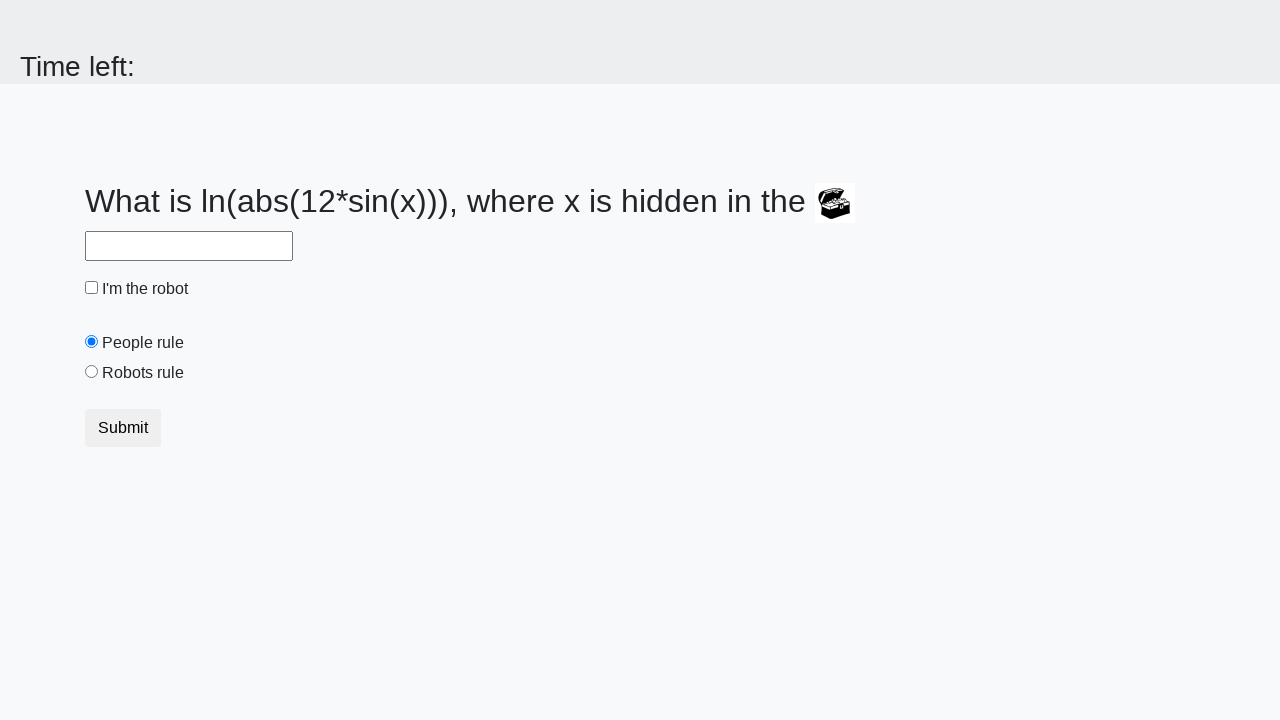

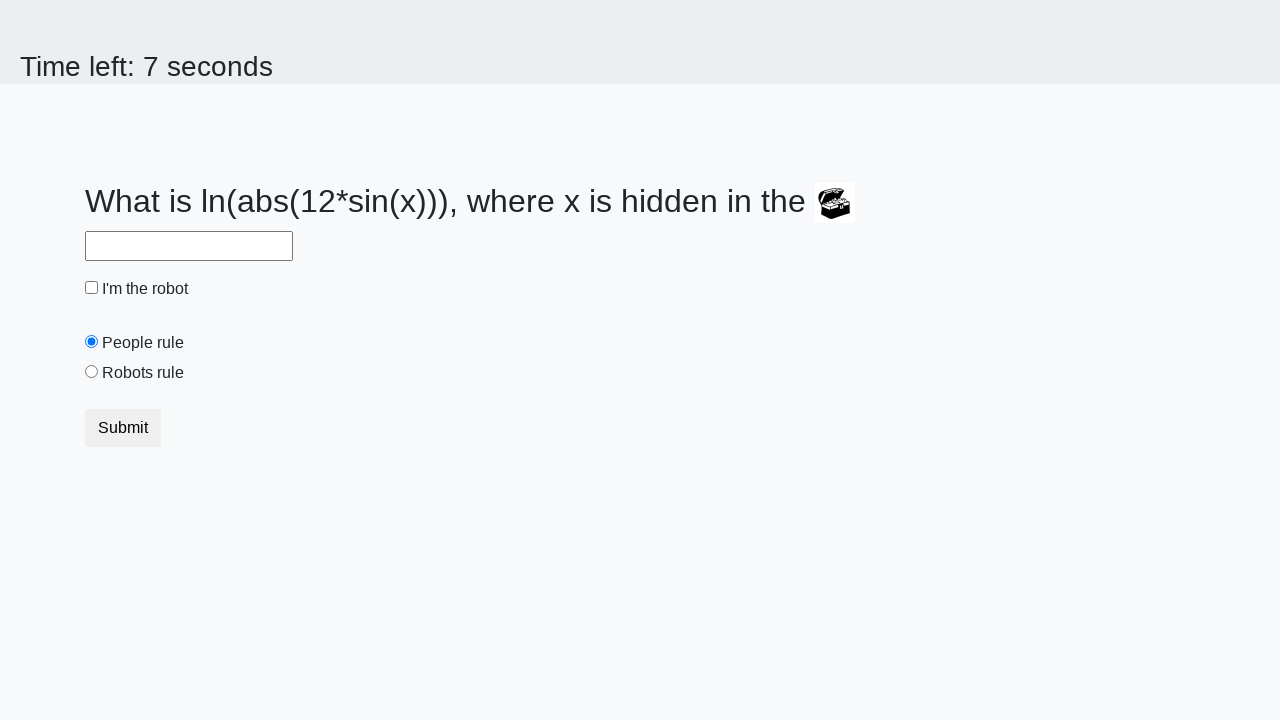